Tests multiple window/tab handling by clicking a link that opens a new window, capturing all window handles, and switching between windows.

Starting URL: https://the-internet.herokuapp.com/windows

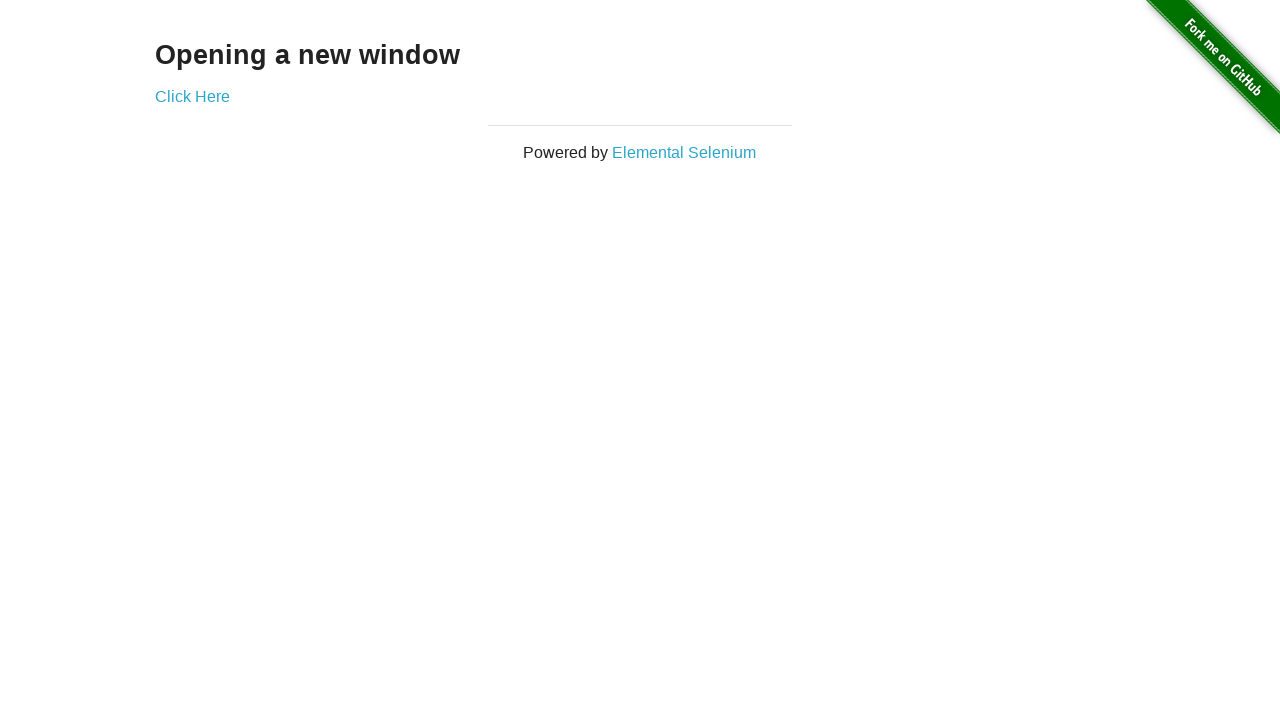

Clicked 'Click Here' link to open a new window at (192, 96) on text=Click Here
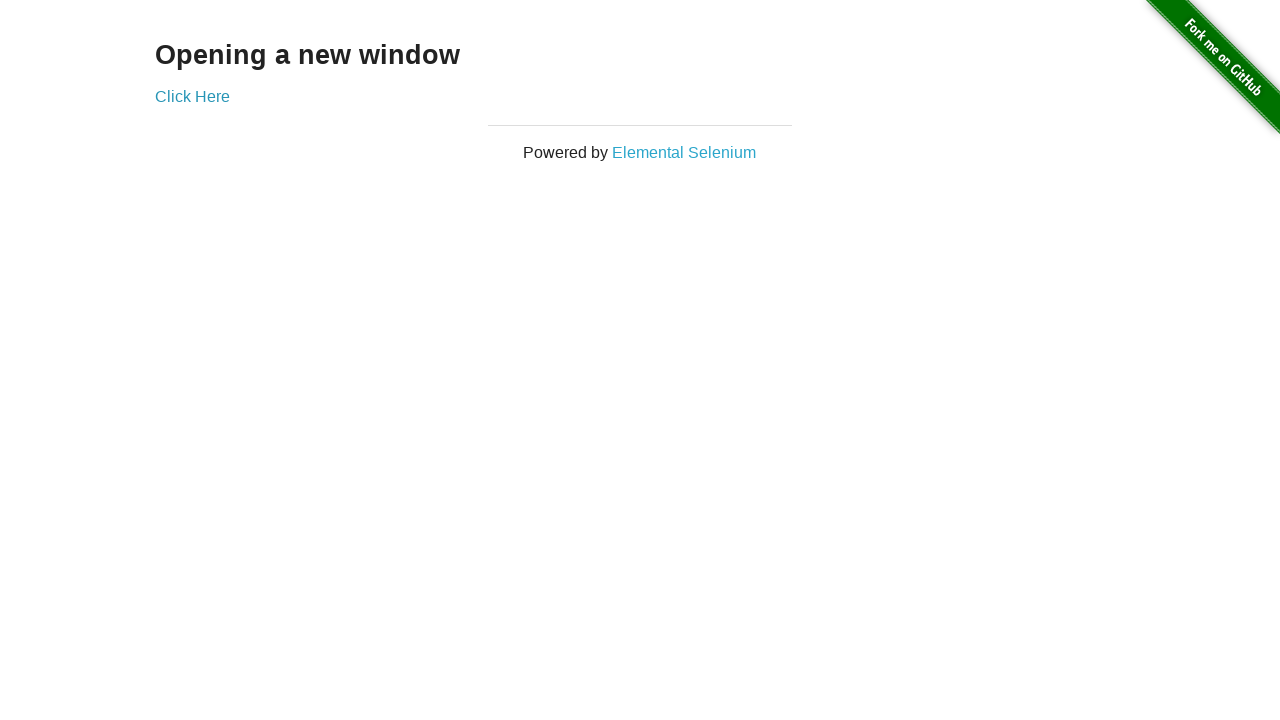

Captured new page/window handle
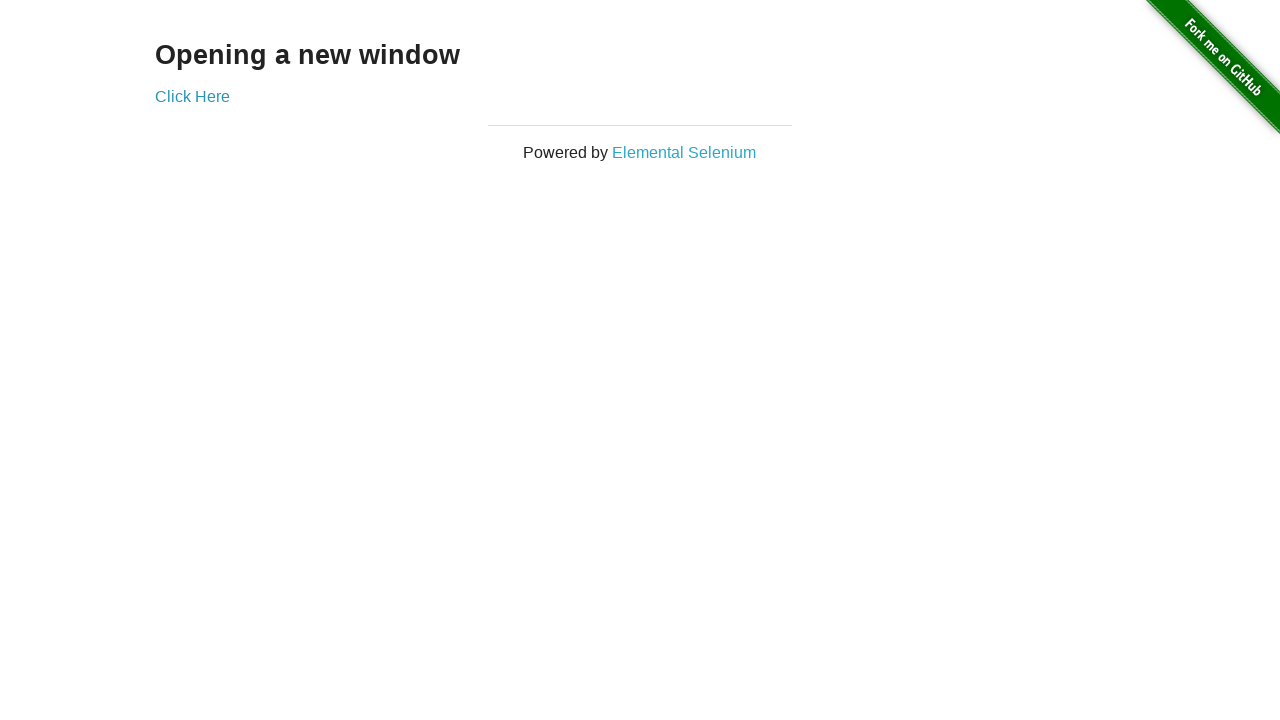

New page loaded successfully
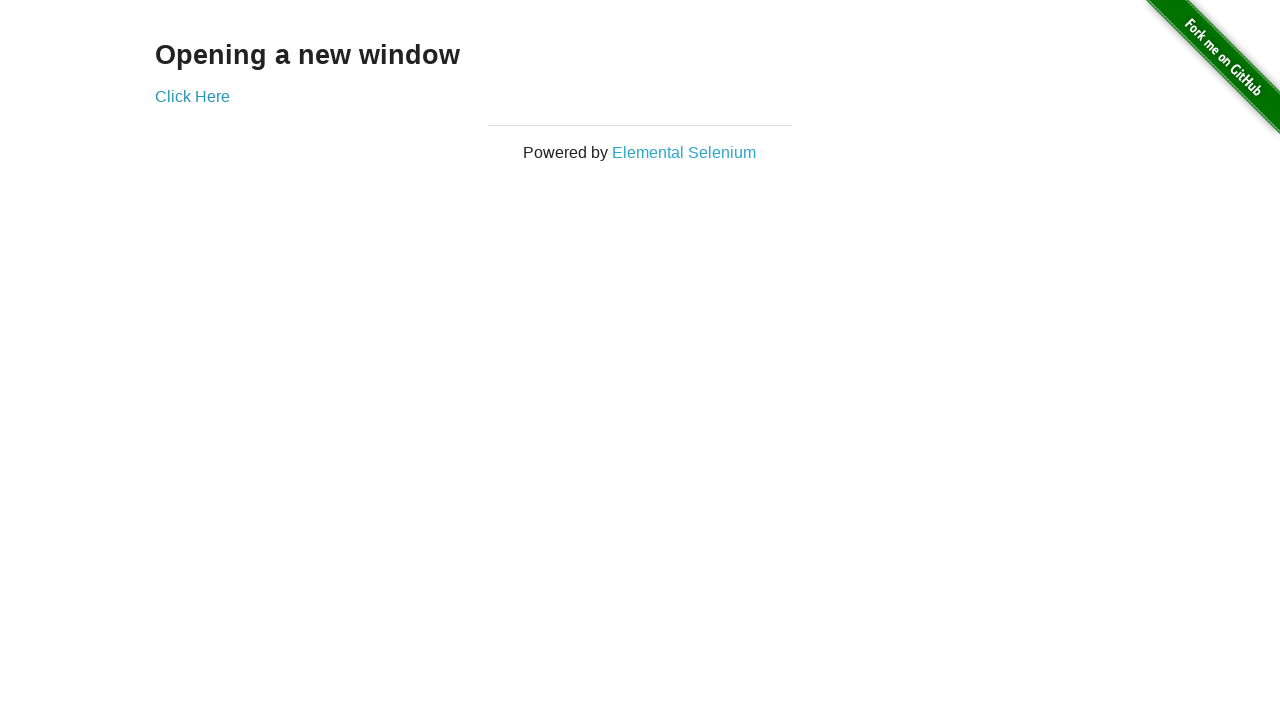

Switched back to original page by bringing it to front
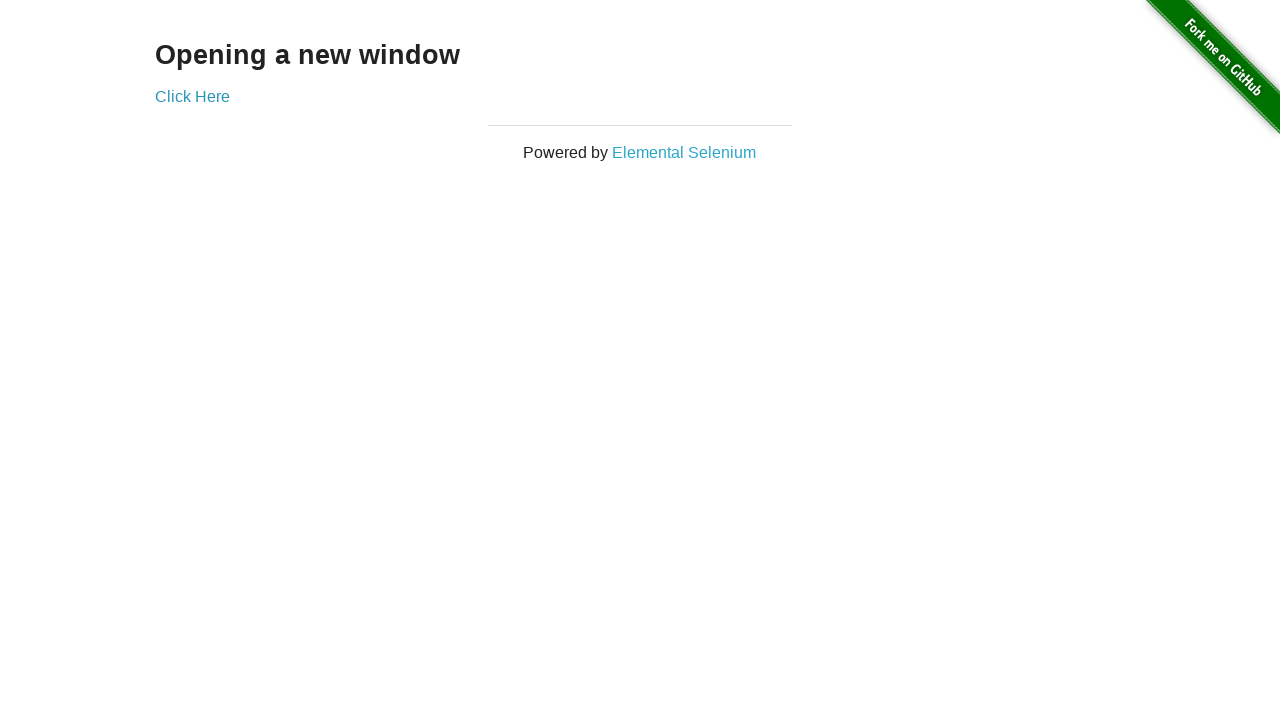

Verified 'Click Here' link is present on original page
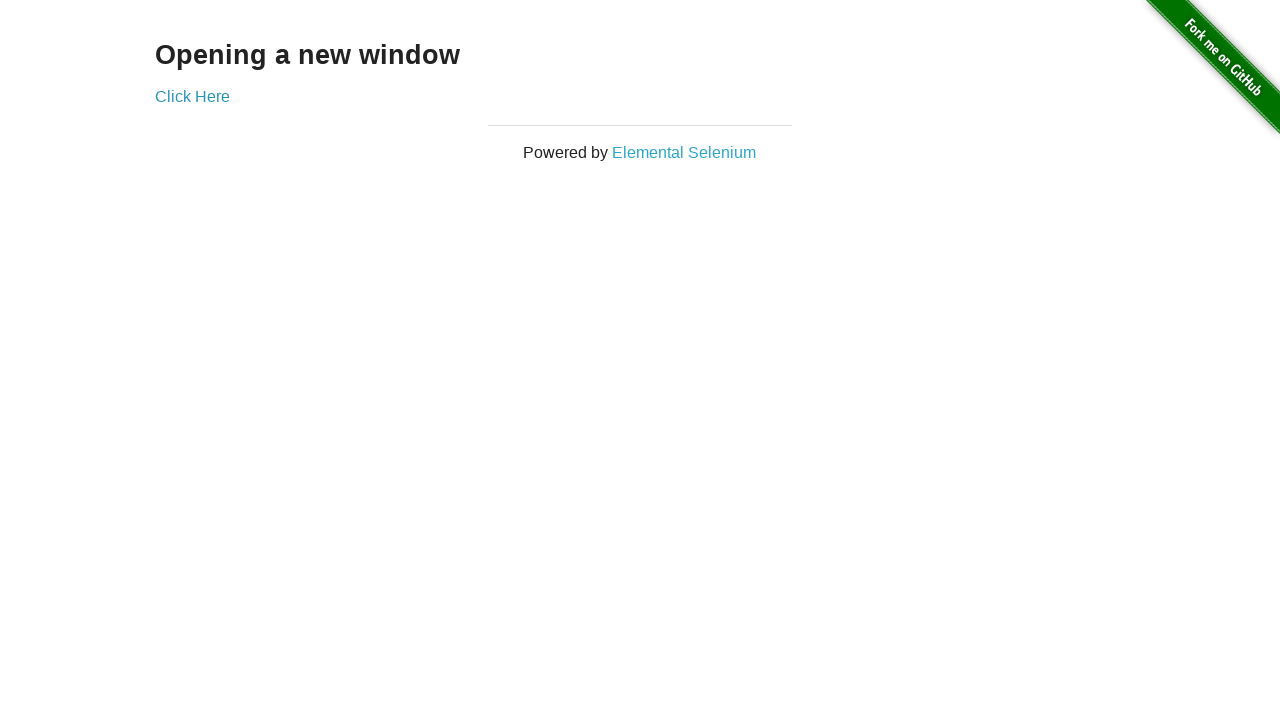

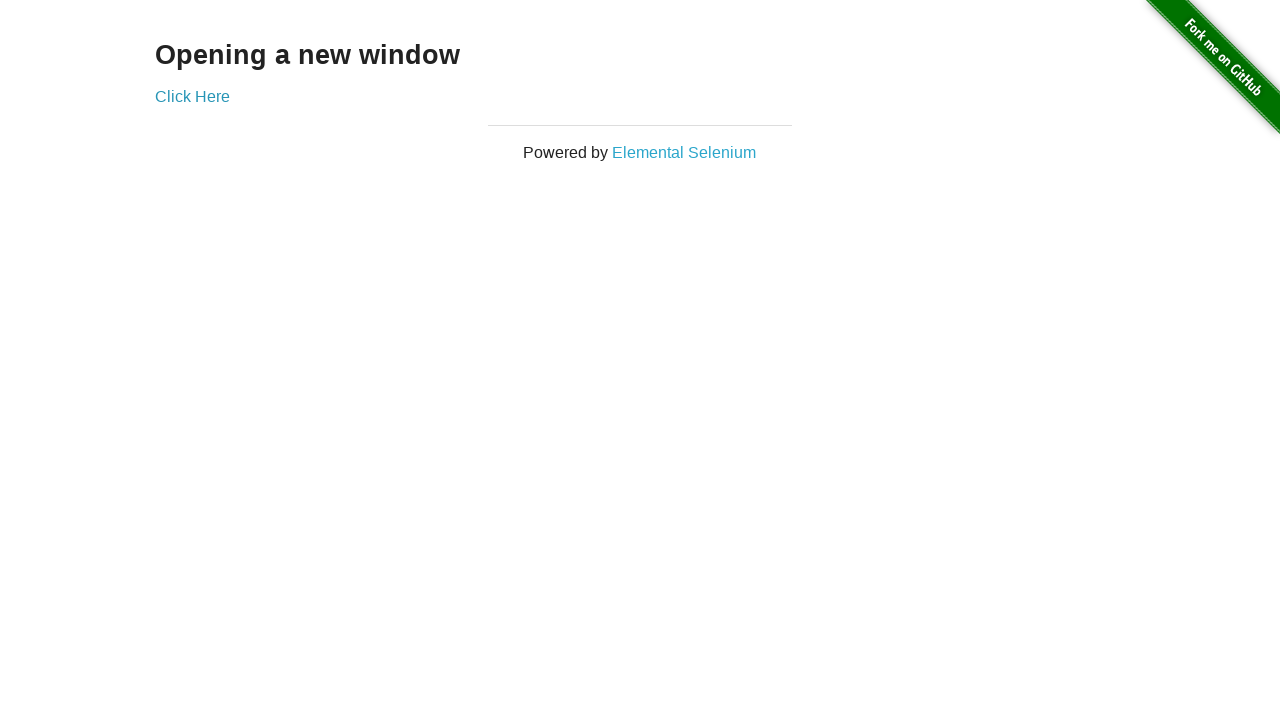